Tests opening a new browser window by navigating to a page, opening a new window, navigating to another URL in the new window, and verifying two window handles exist.

Starting URL: https://the-internet.herokuapp.com/windows

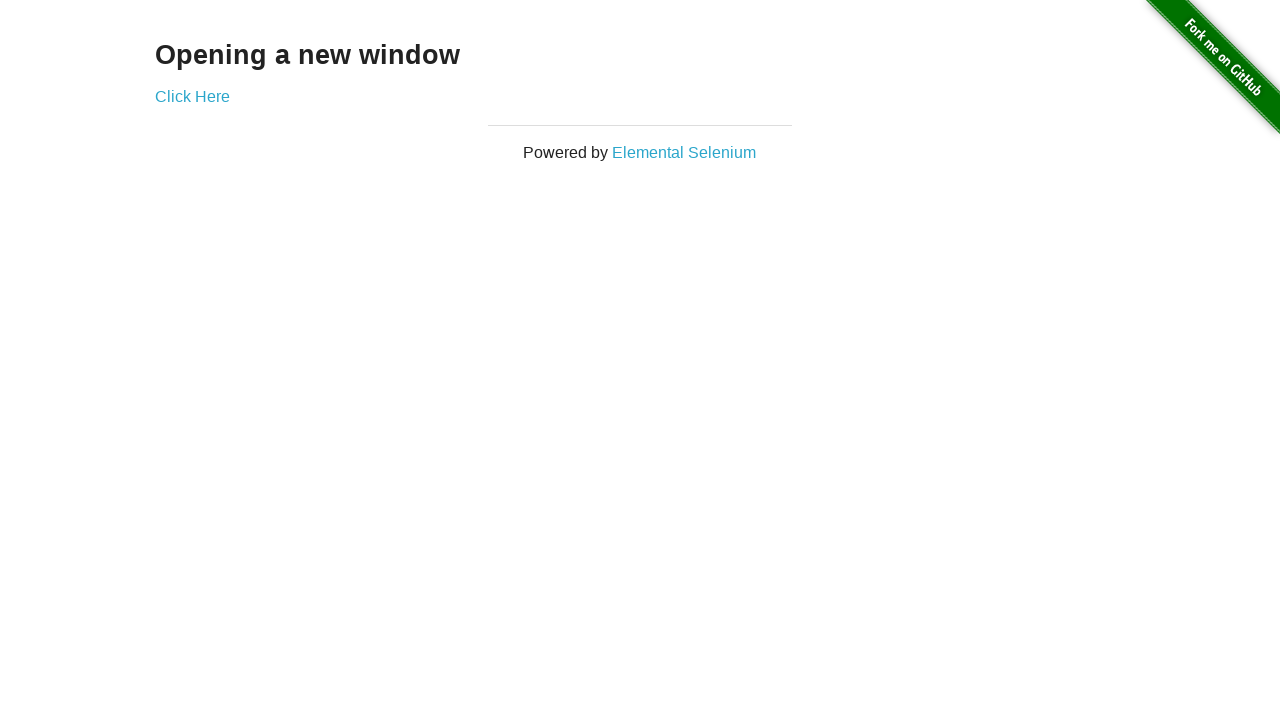

Opened a new browser window/page
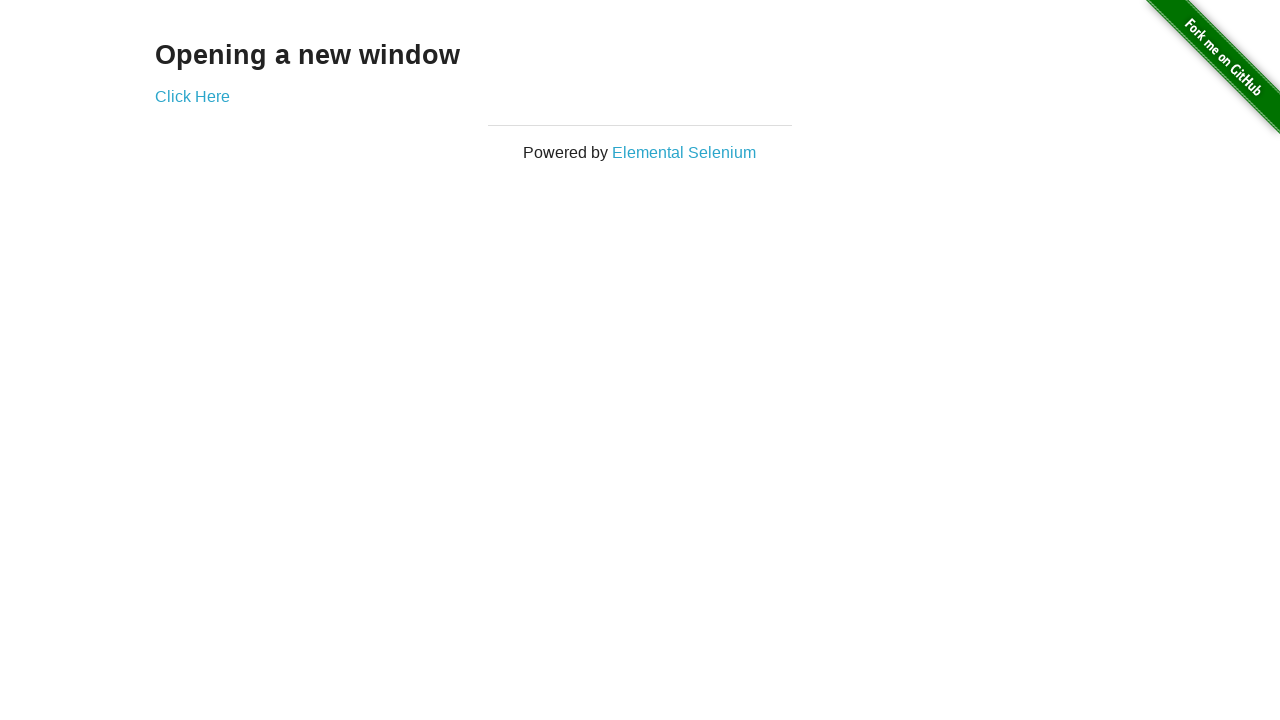

Navigated new window to https://the-internet.herokuapp.com/typos
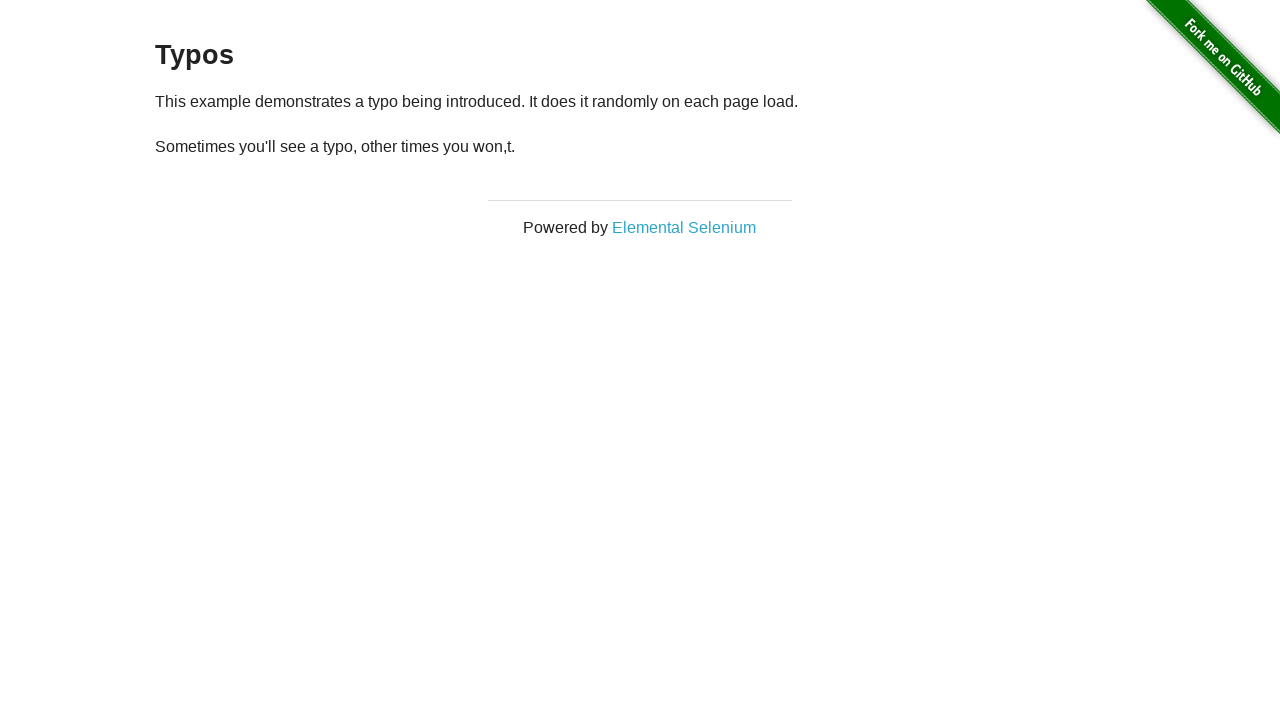

Verified that 2 browser windows are open
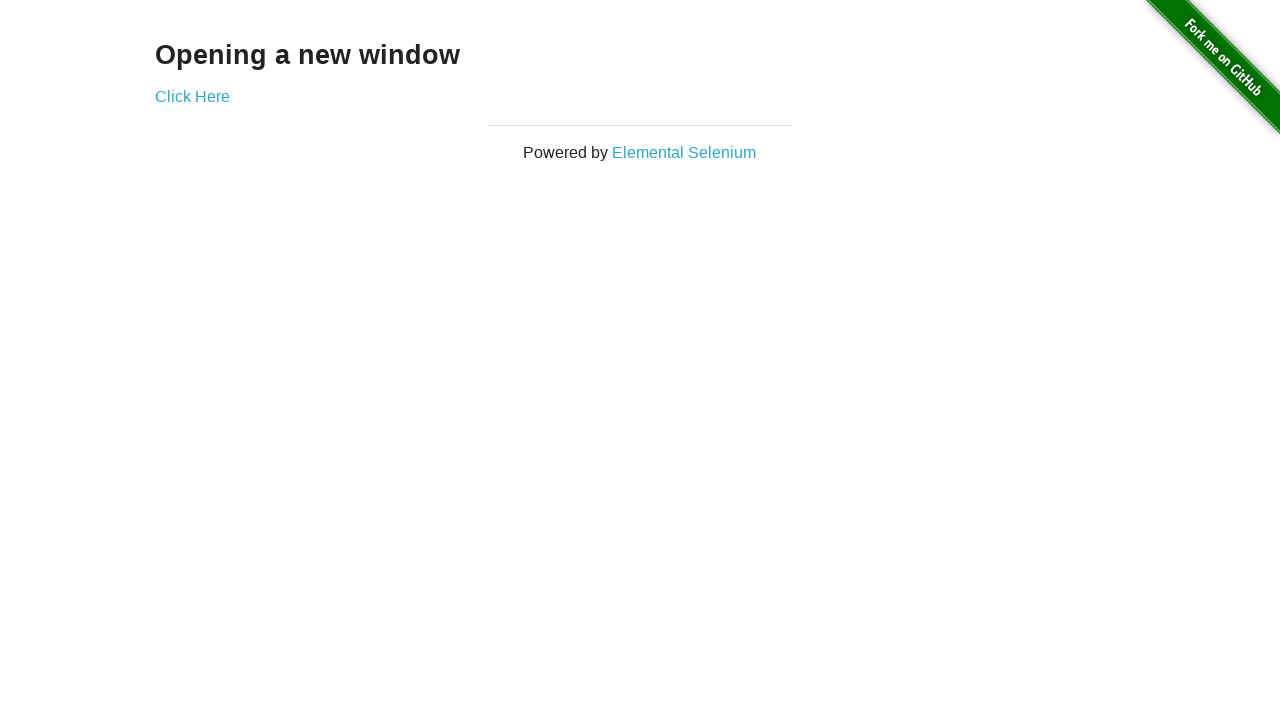

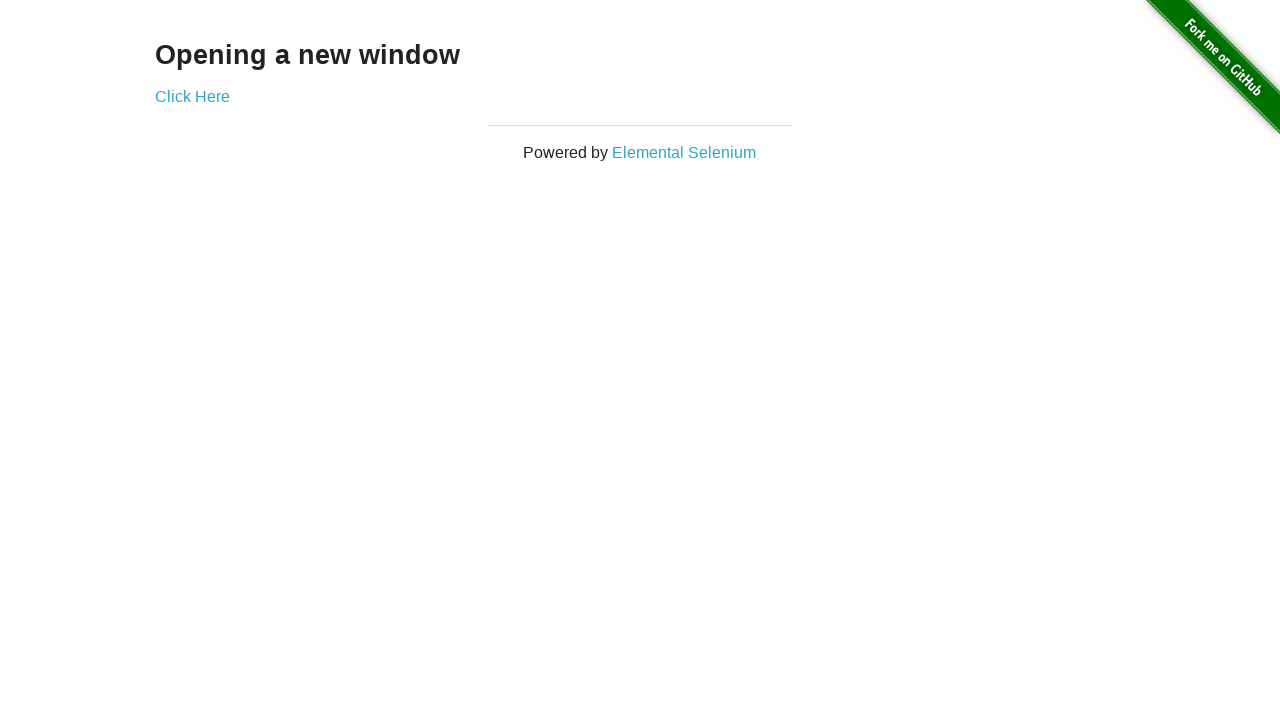